Tests file upload functionality on an Angular file upload demo page by selecting a file and clicking the upload button

Starting URL: https://nervgh.github.io/pages/angular-file-upload/examples/simple/

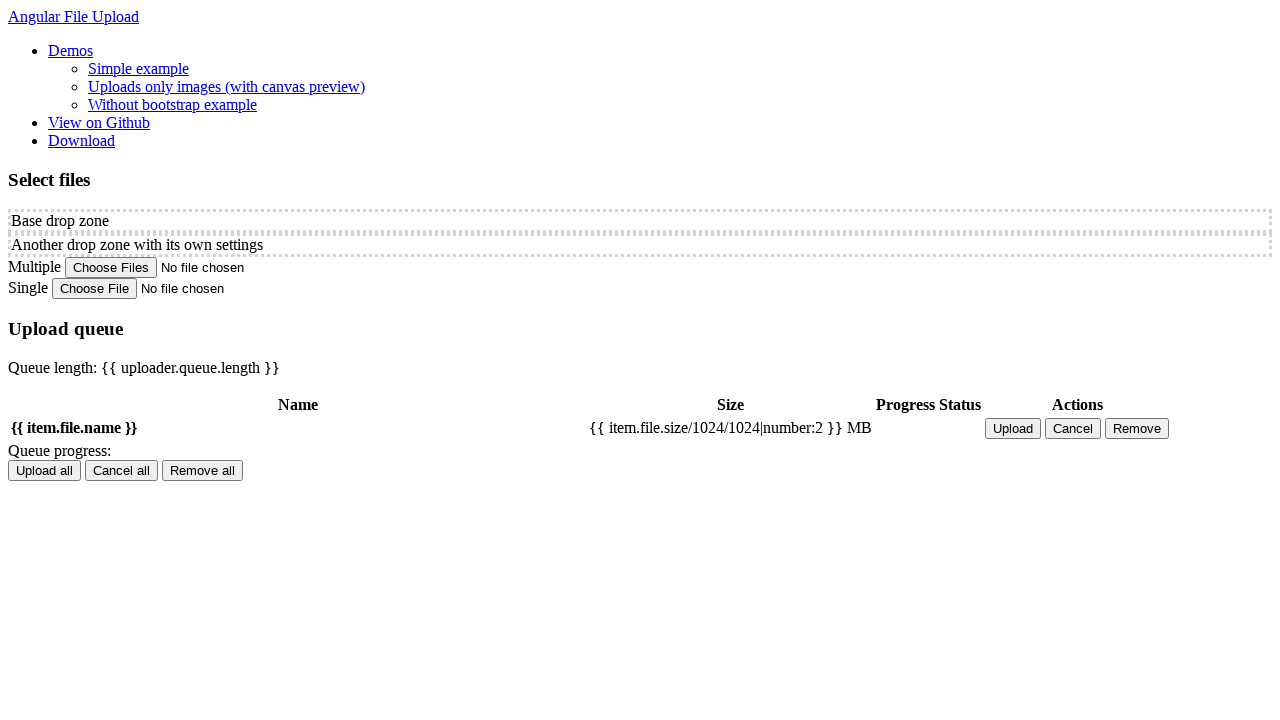

Created temporary test file for upload
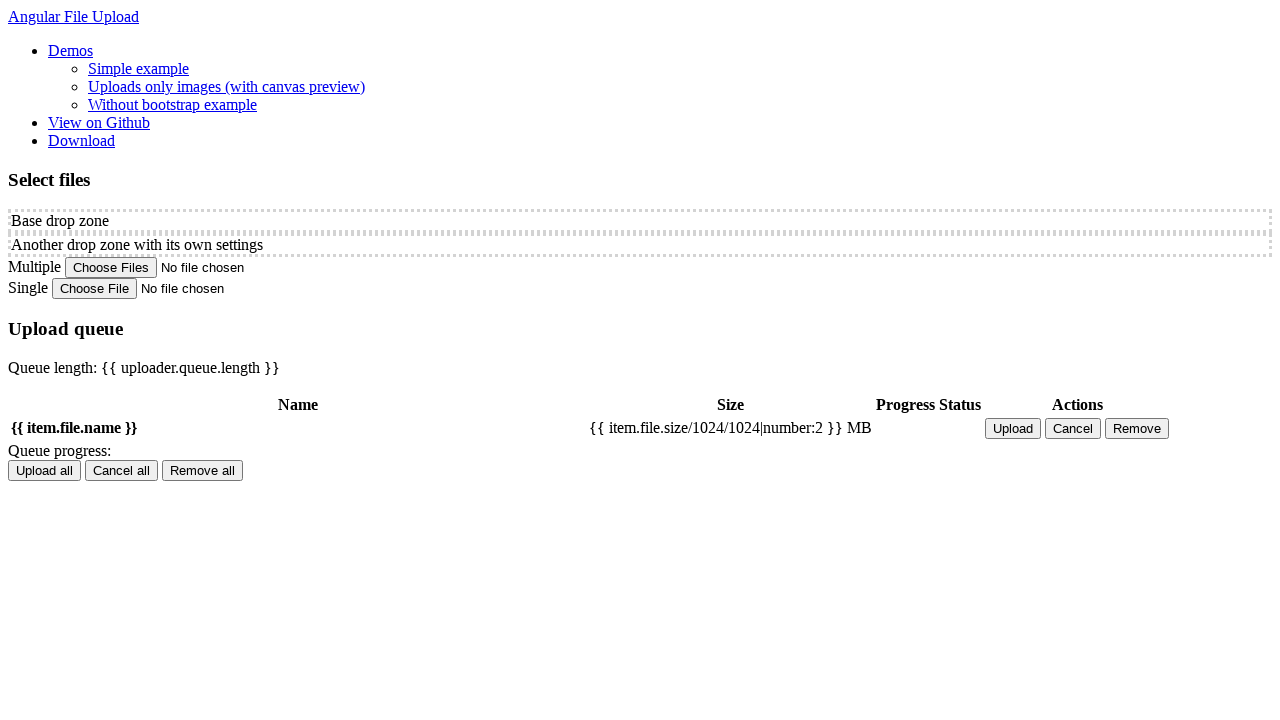

Selected test file using file input
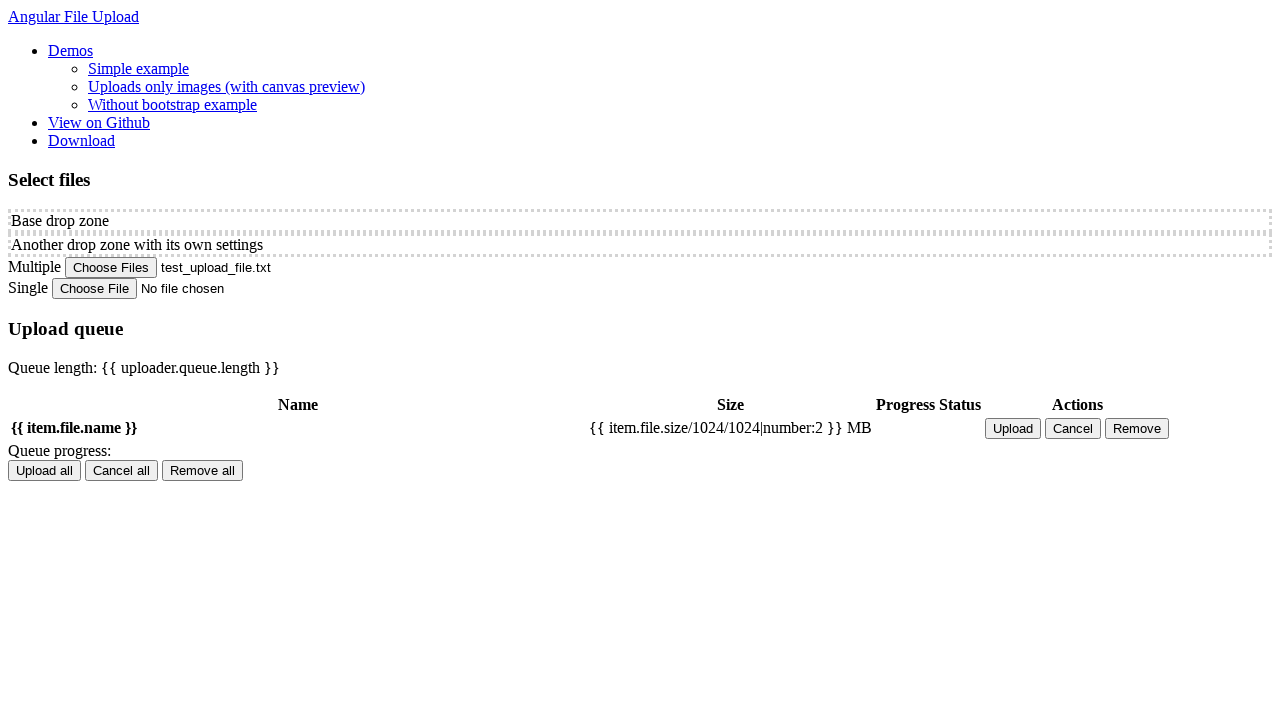

File appeared in upload queue table
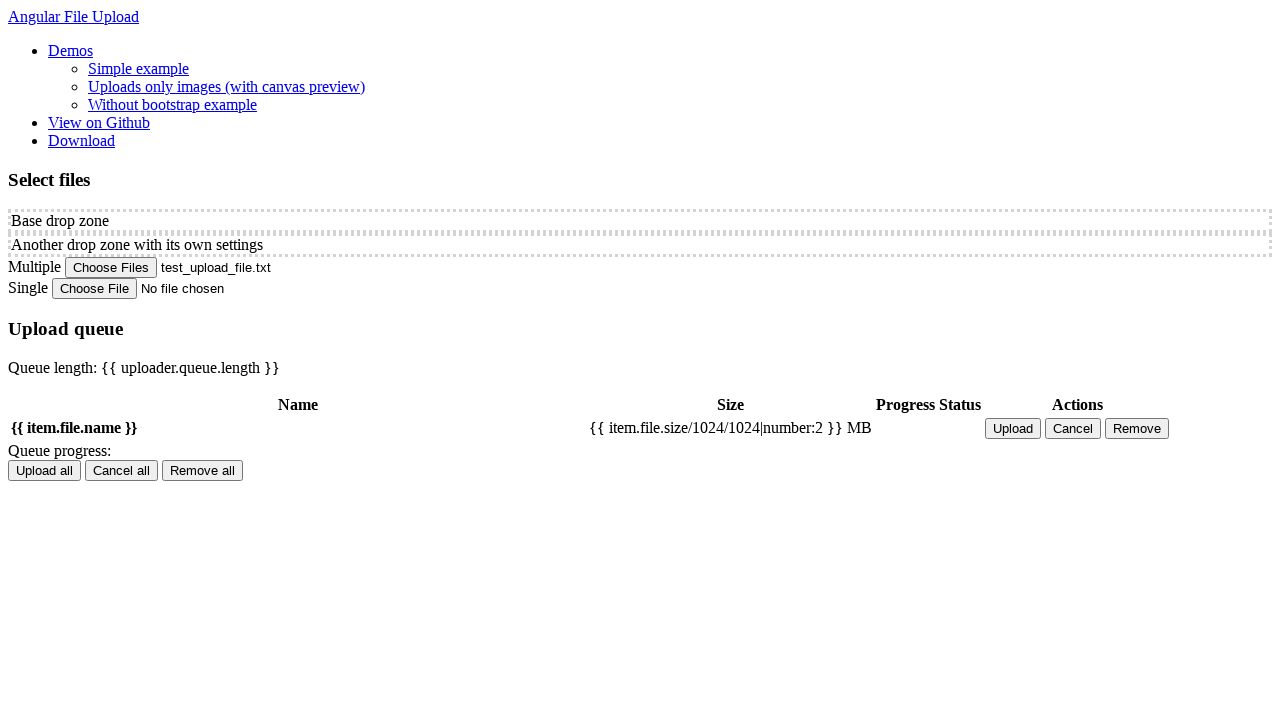

Clicked upload button to upload the file at (1013, 428) on button[ng-click='item.upload()']
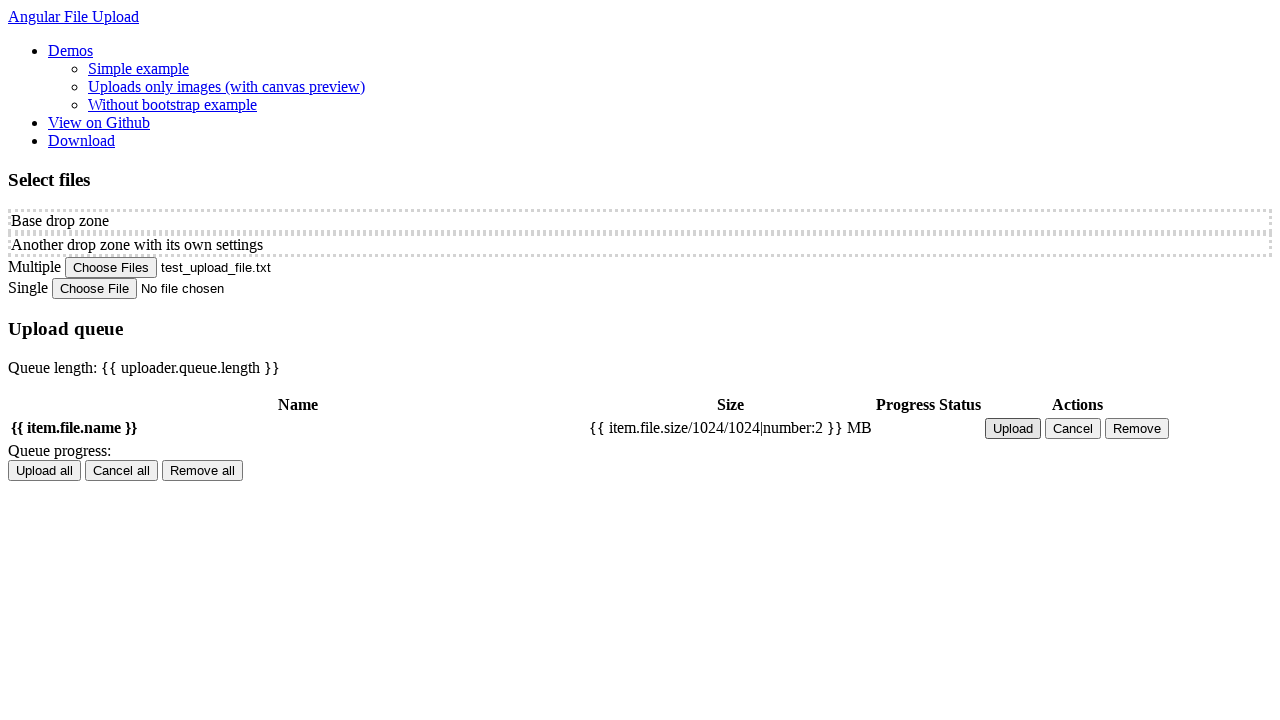

Cleaned up temporary test file
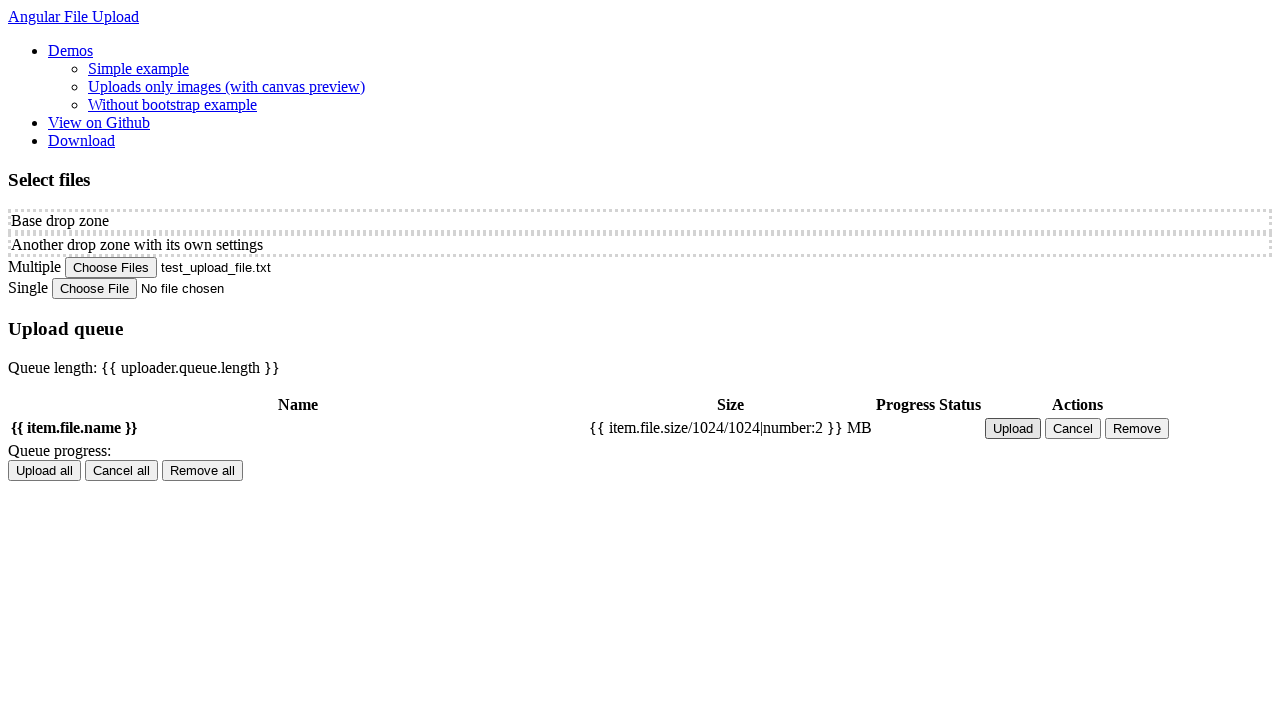

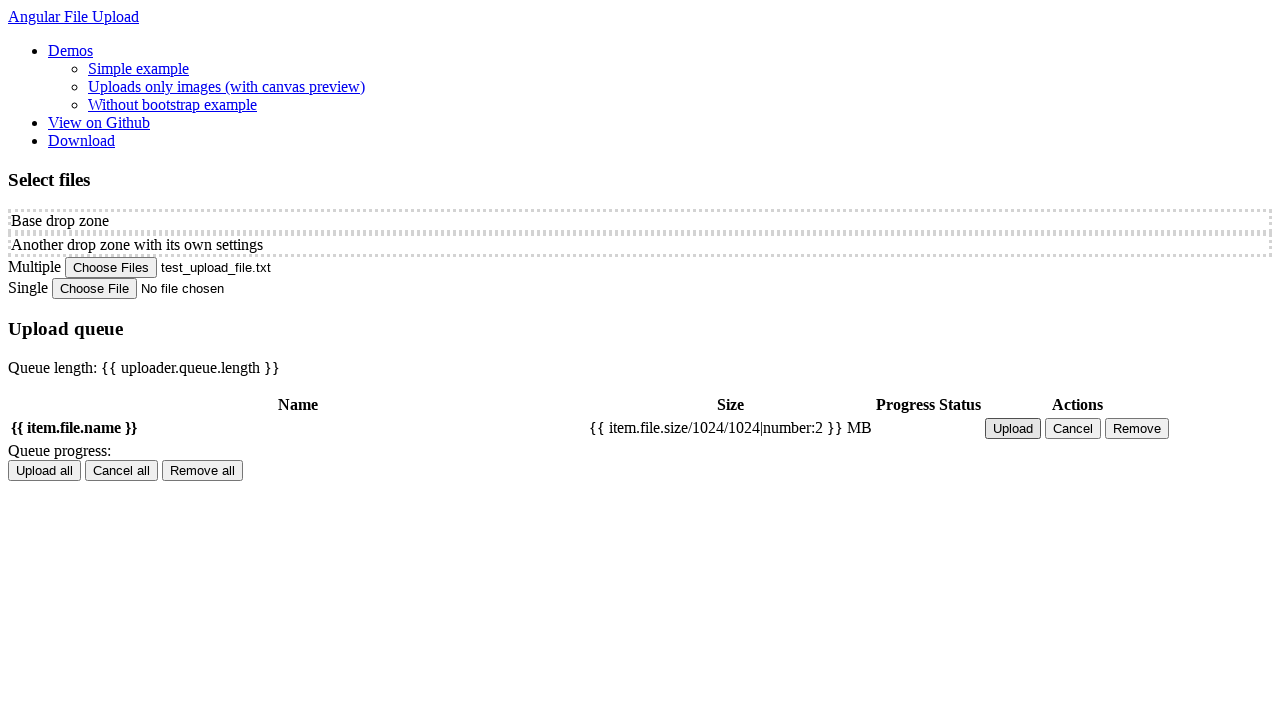